Navigates to CRM Pro website and validates that the page title contains expected text about customer relationship management

Starting URL: https://classic.crmpro.com/

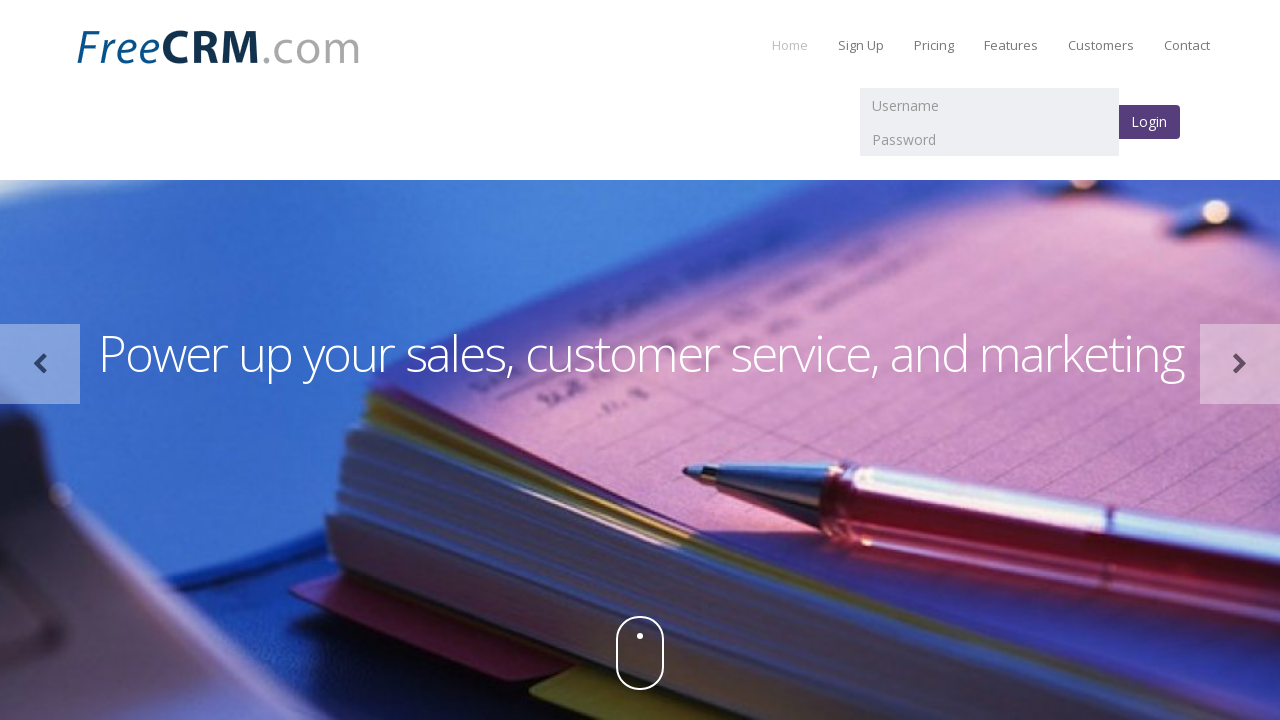

Navigated to CRM Pro website at https://classic.crmpro.com/
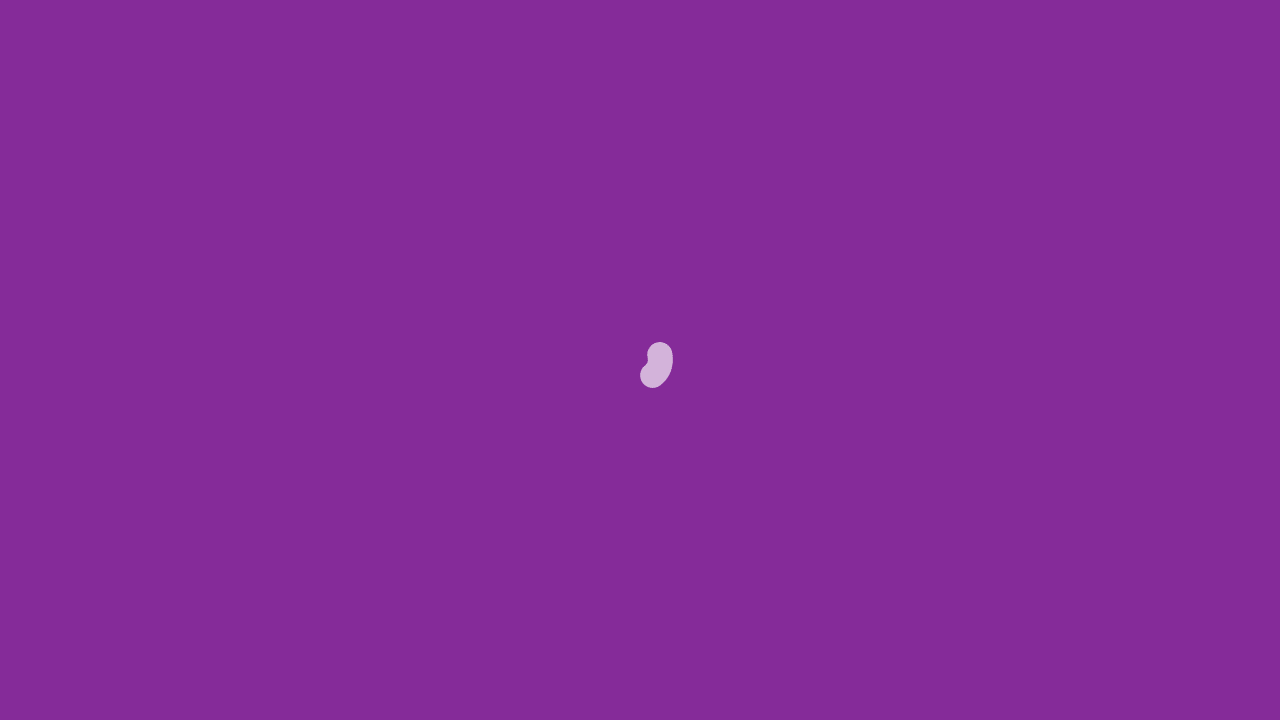

Page loaded and DOM content ready
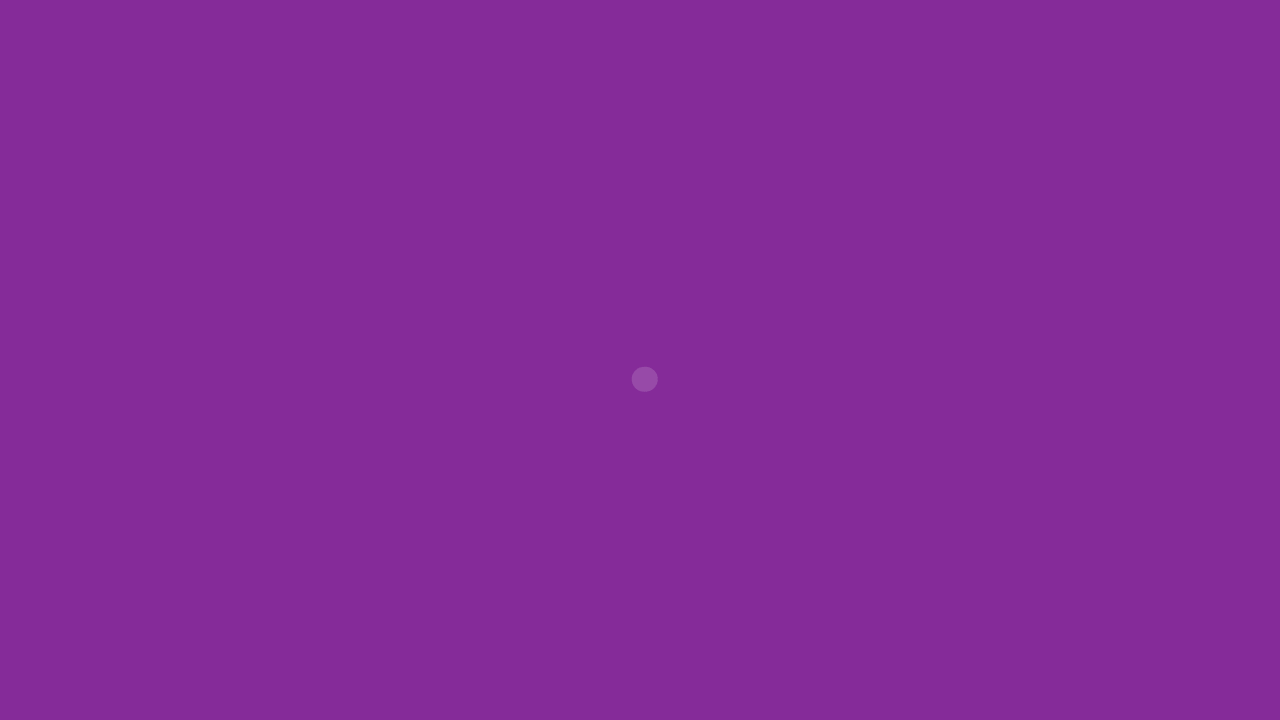

Retrieved page title: Free CRM software for customer relationship management, sales, and support.
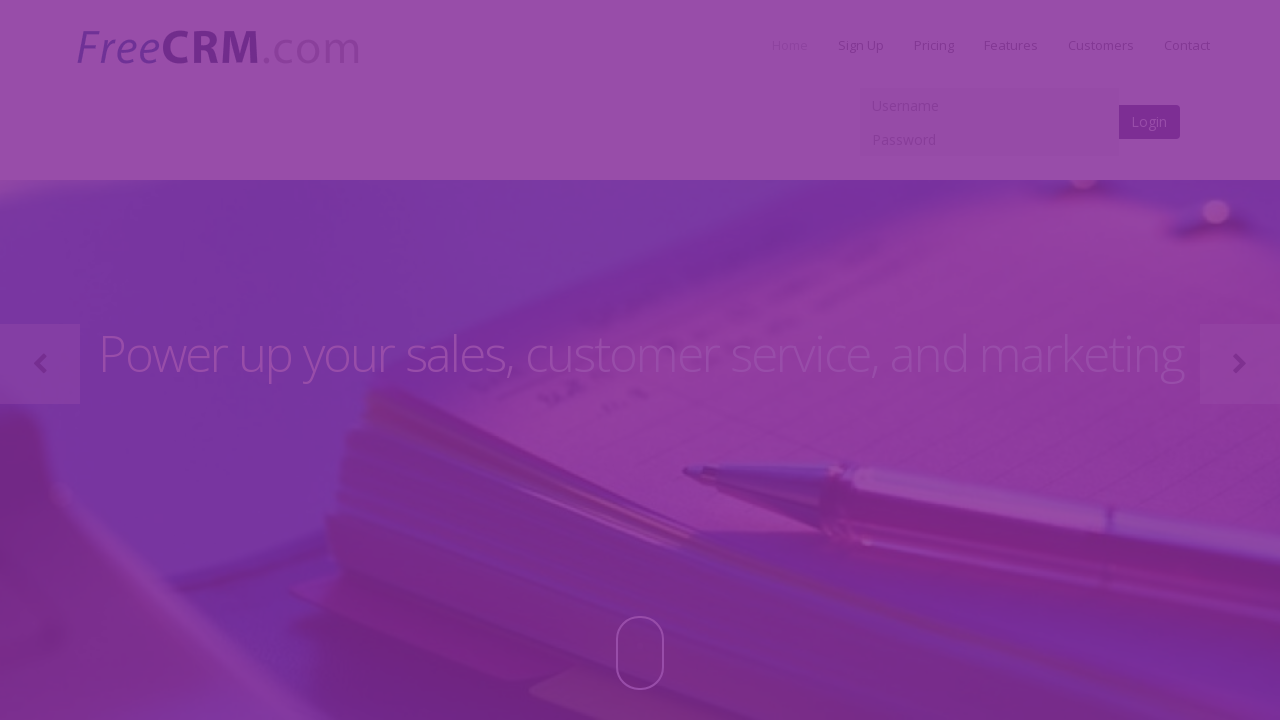

Validated that page title contains 'customer relationship management'
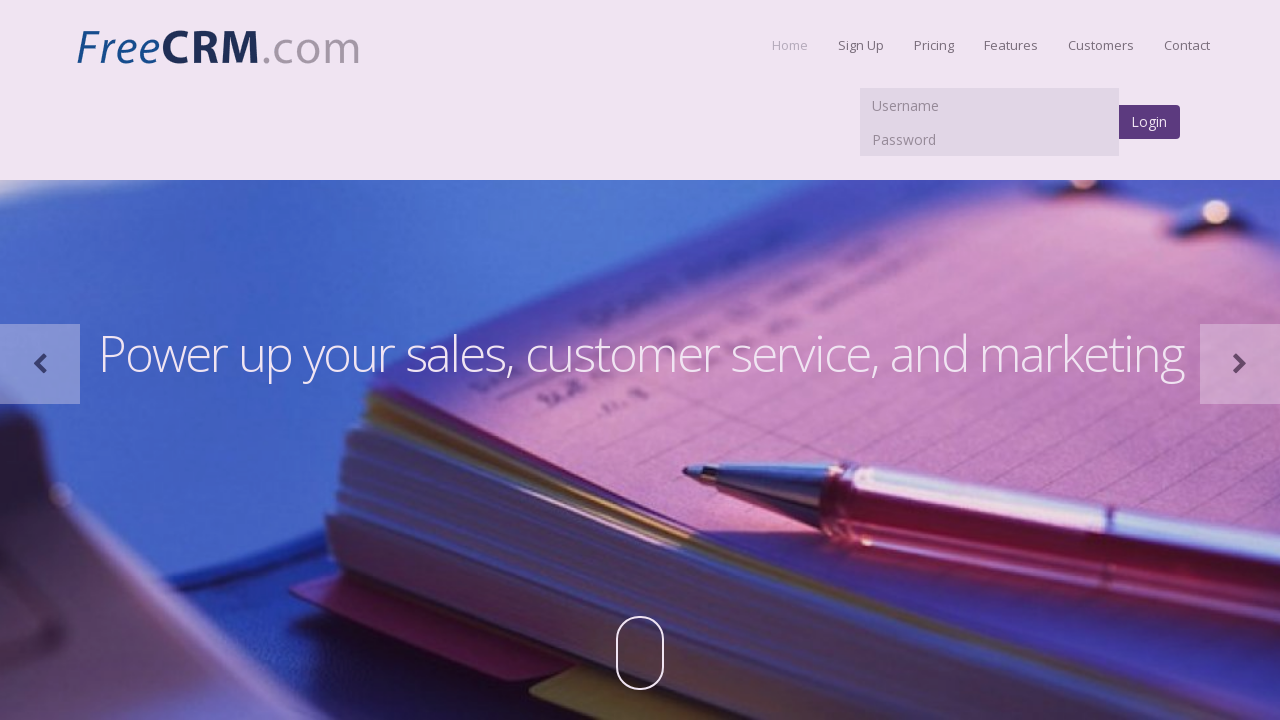

Test passed: Page title contains expected text about customer relationship management
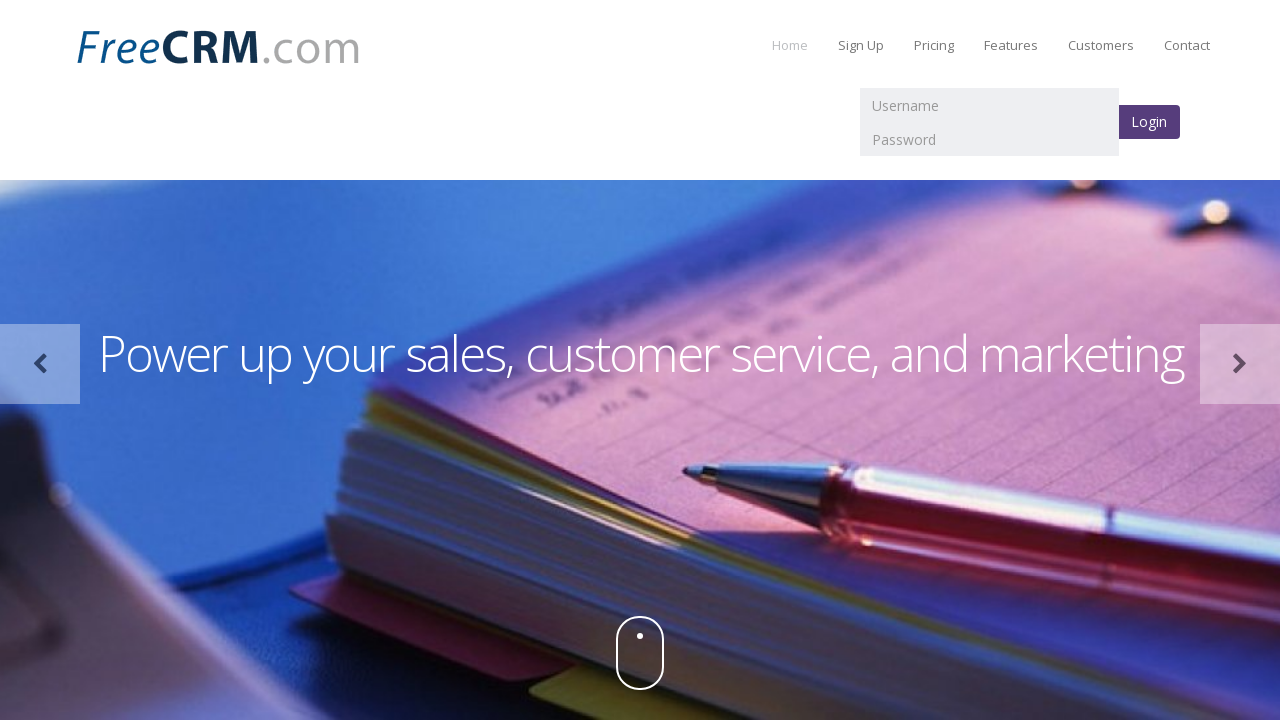

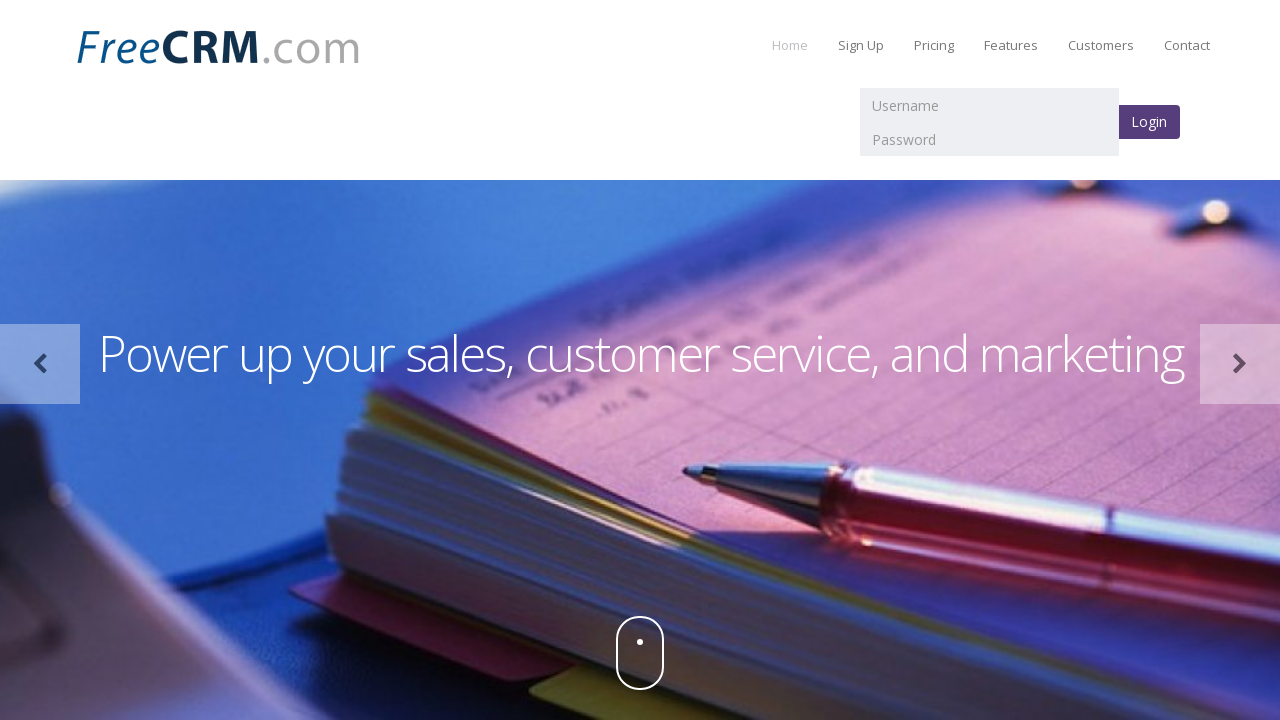